Tests dynamic dropdown autocomplete functionality by typing "ind" and verifying the dropdown options appear correctly

Starting URL: https://rahulshettyacademy.com/dropdownsPractise/

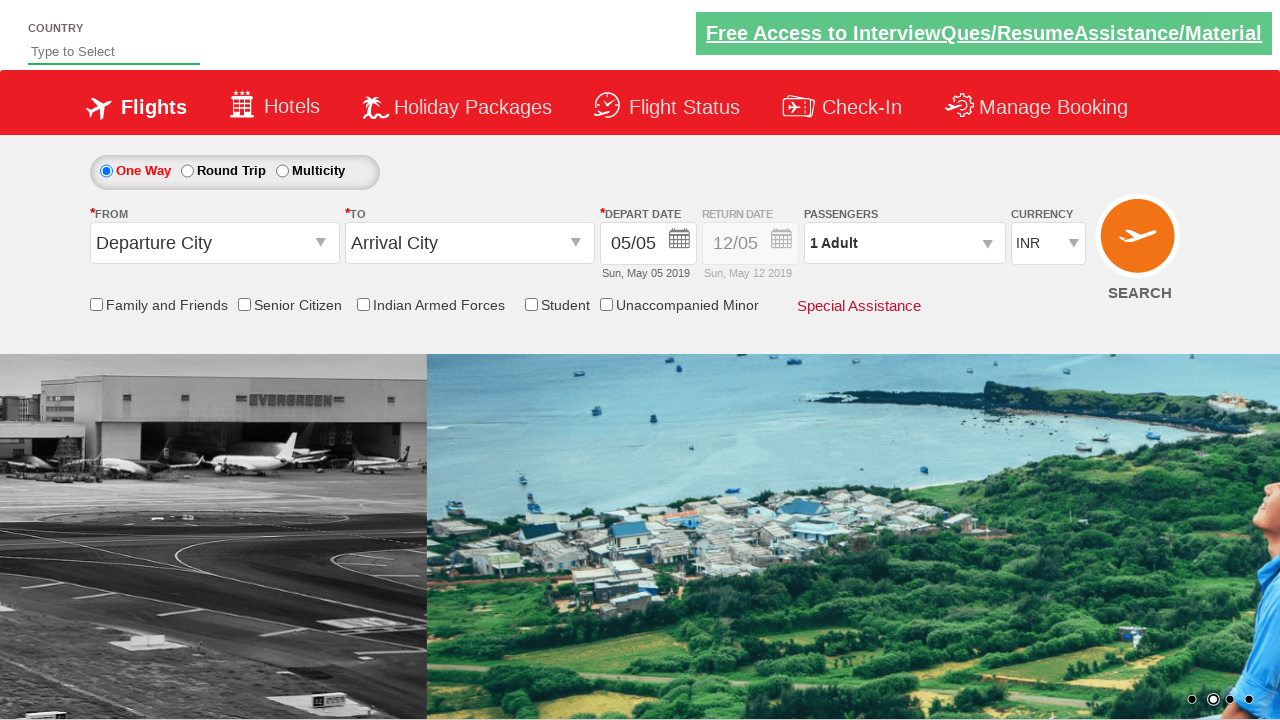

Typed 'ind' into autosuggest field to trigger dropdown on #autosuggest
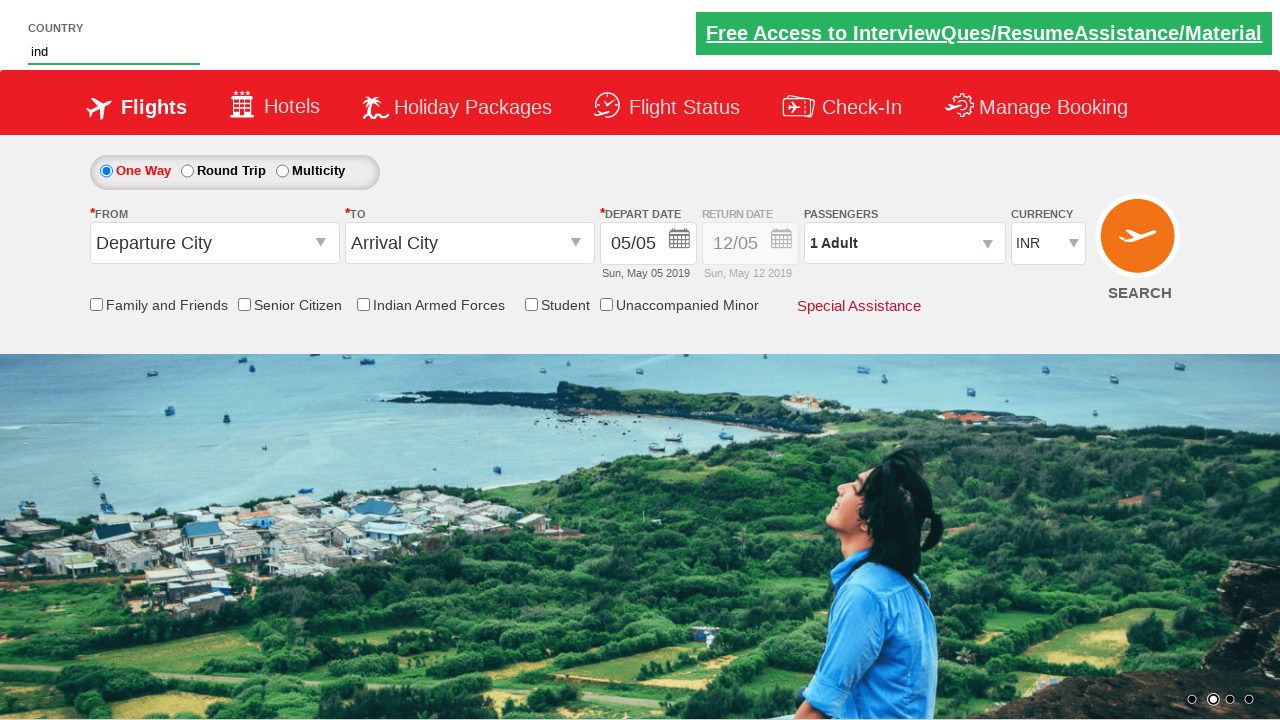

Dropdown options appeared after typing 'ind'
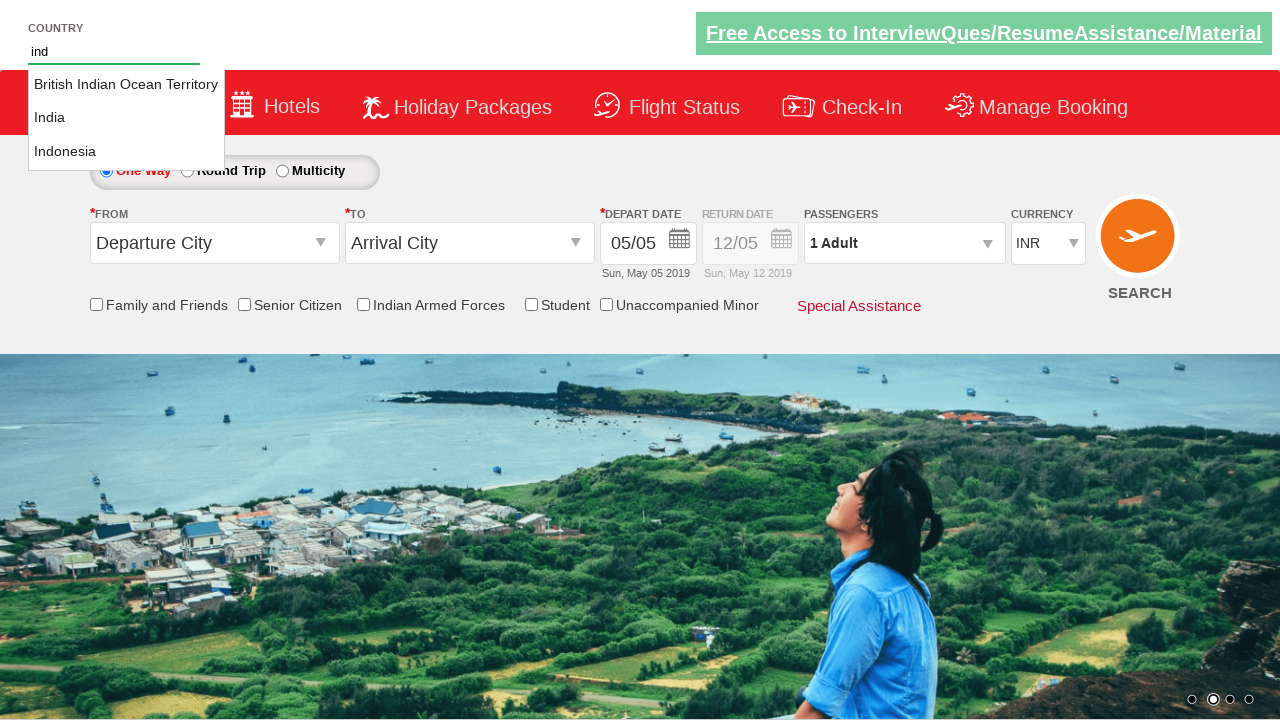

Verified first dropdown option is 'British Indian Ocean Territory'
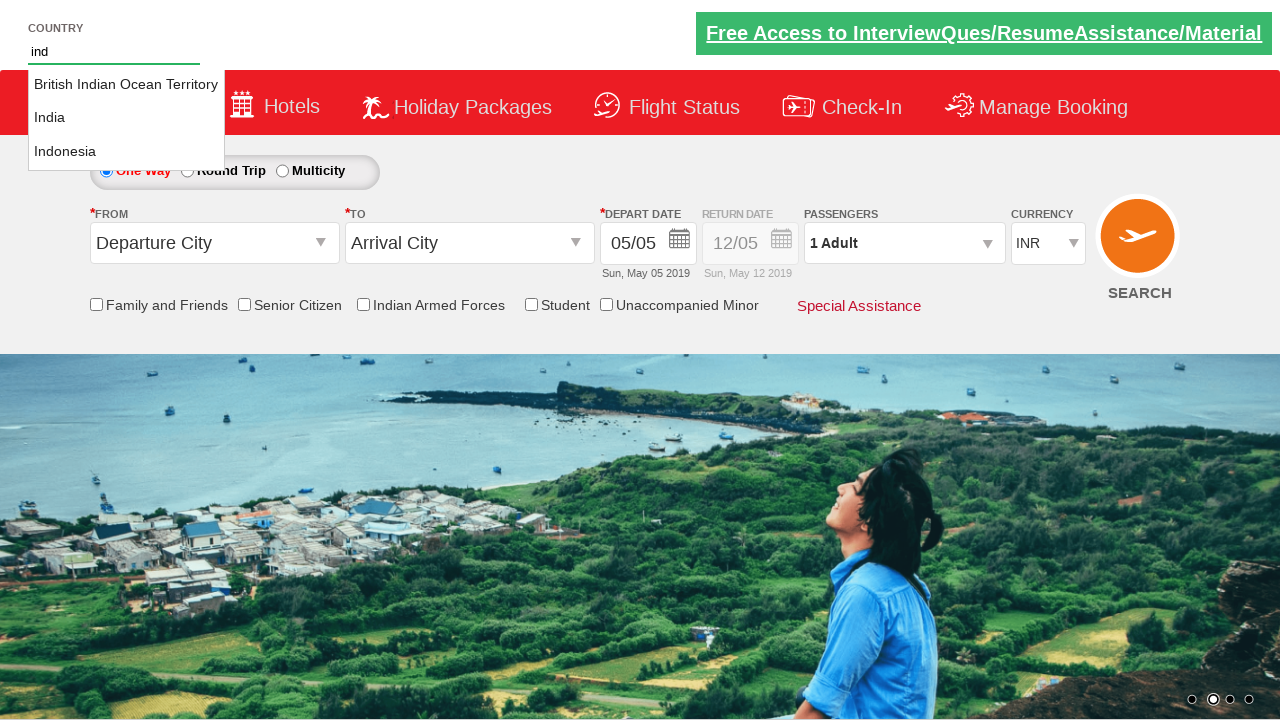

Verified Senior Citizen checkbox is enabled
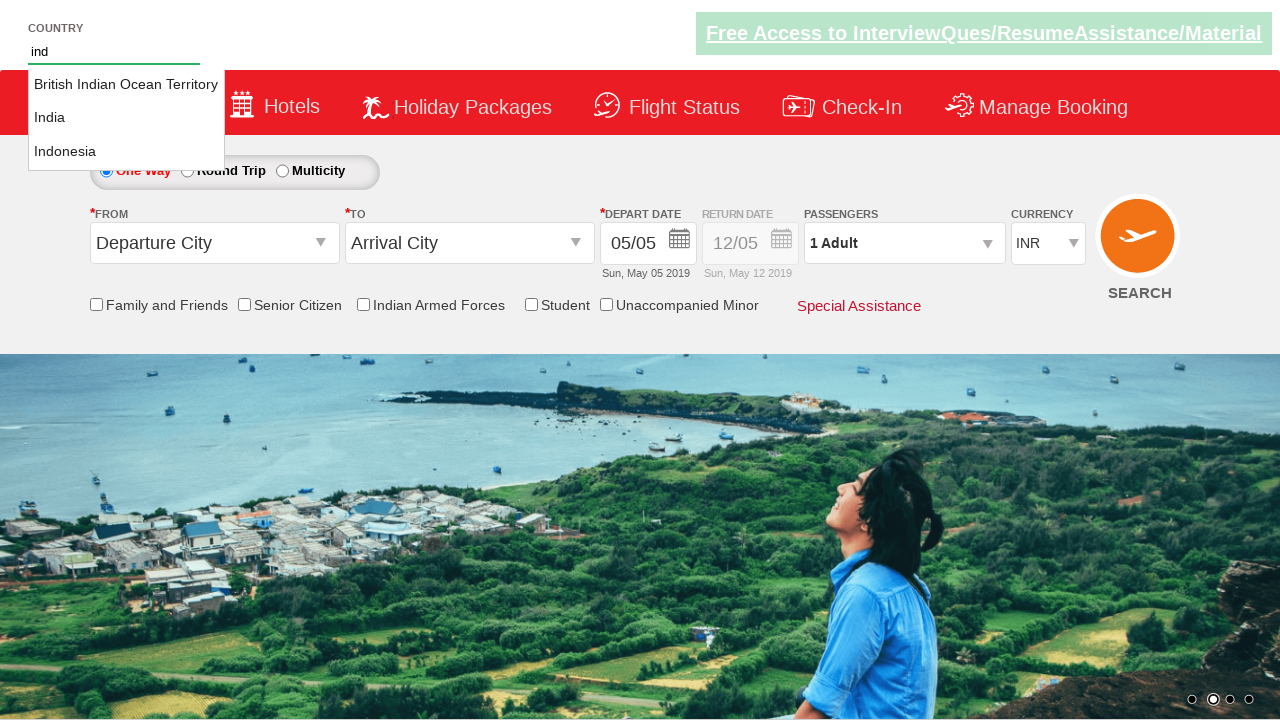

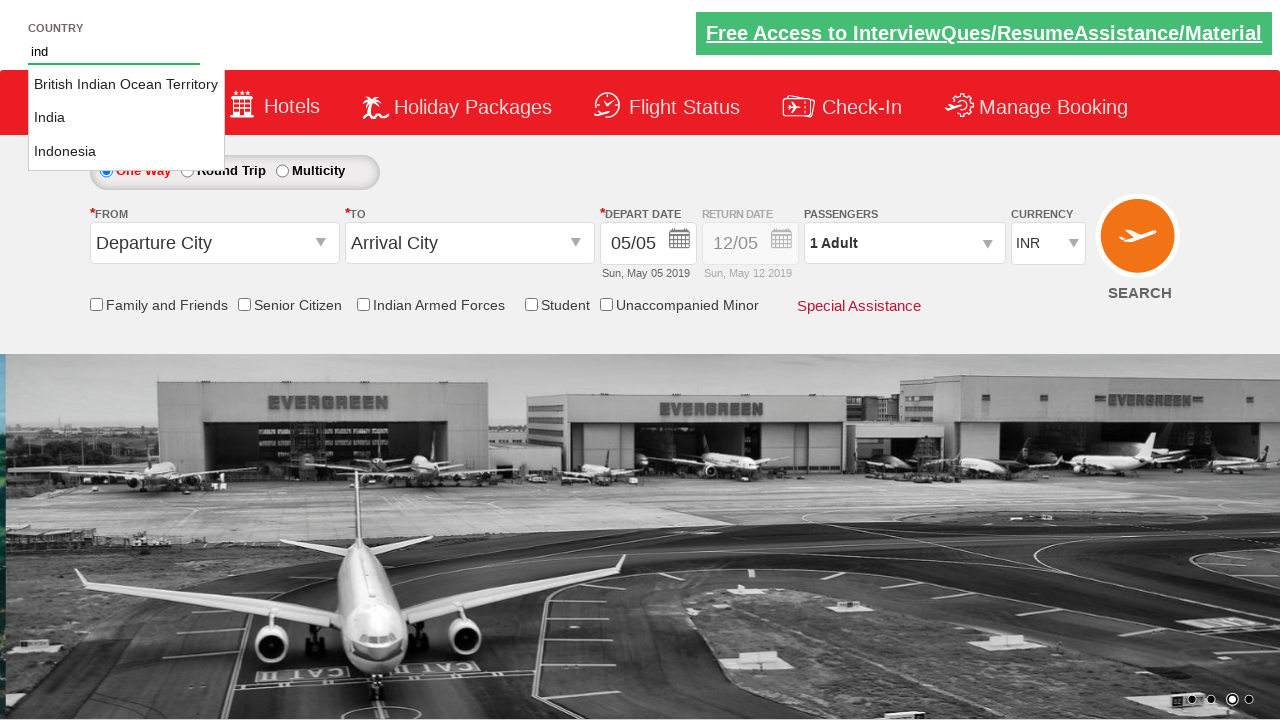